Tests navigation through folk instruments website by clicking through multiple pages to find a bow instrument

Starting URL: http://ludowe.instrumenty.edu.pl/en

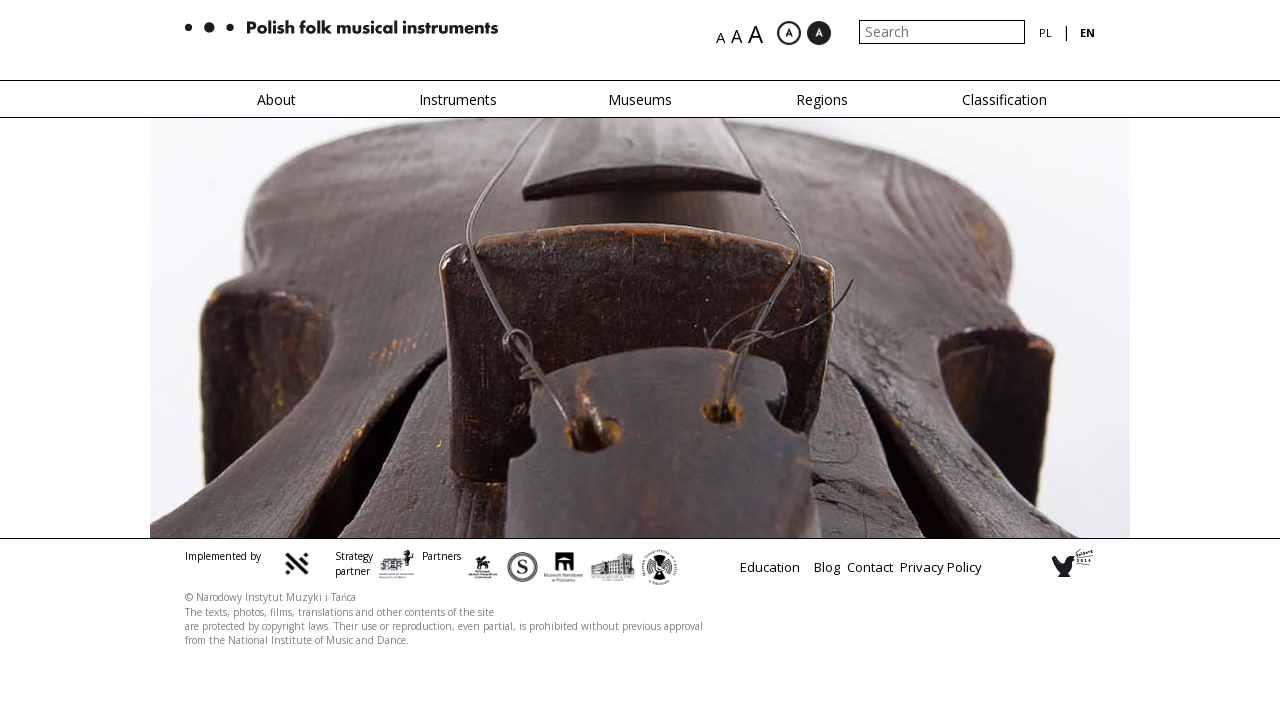

Clicked on instrument search link at (458, 100) on xpath=/html/body/div[2]/div[2]/div/div/div/ul/li[2]/a
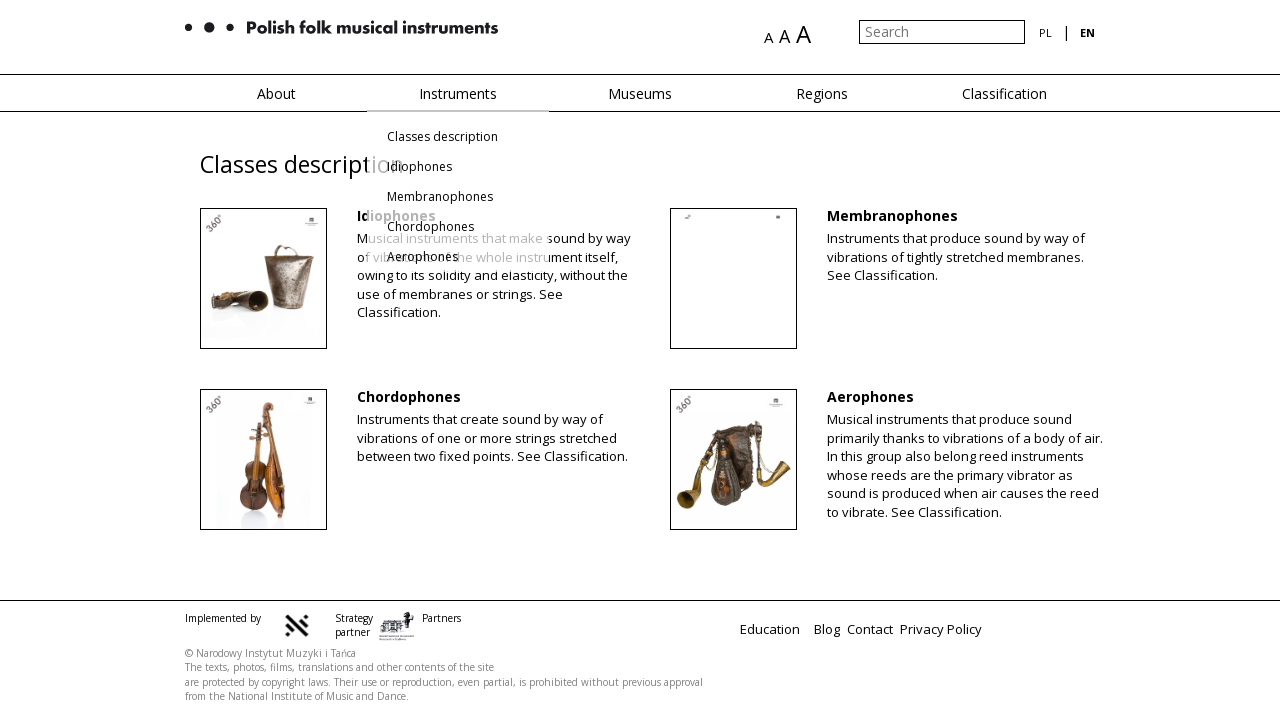

Clicked on next instrument category at (498, 402) on xpath=/html/body/div[2]/div[4]/div/div/div/div/div[2]/div/div[2]/div[1]/div/div[
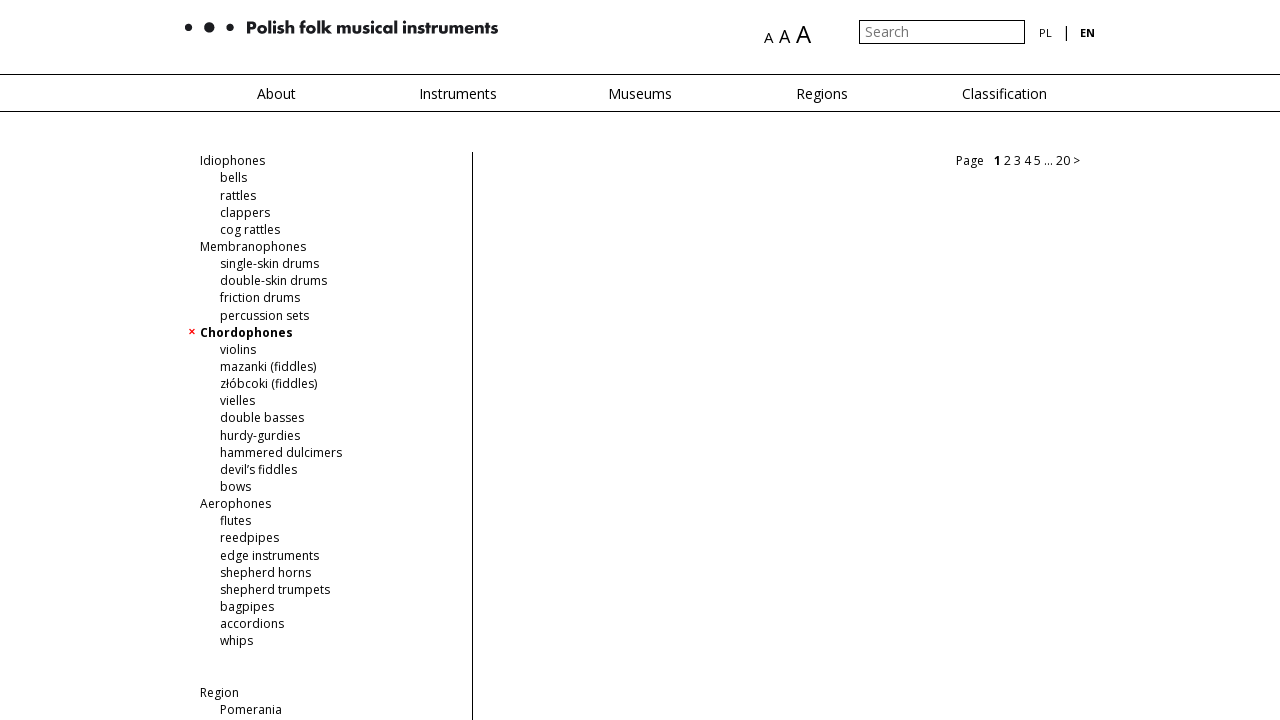

Clicked on specific instrument image at (785, 222) on xpath=/html/body/div[2]/div[4]/div/div/div/div/div[2]/div[3]/a[2]/div/img
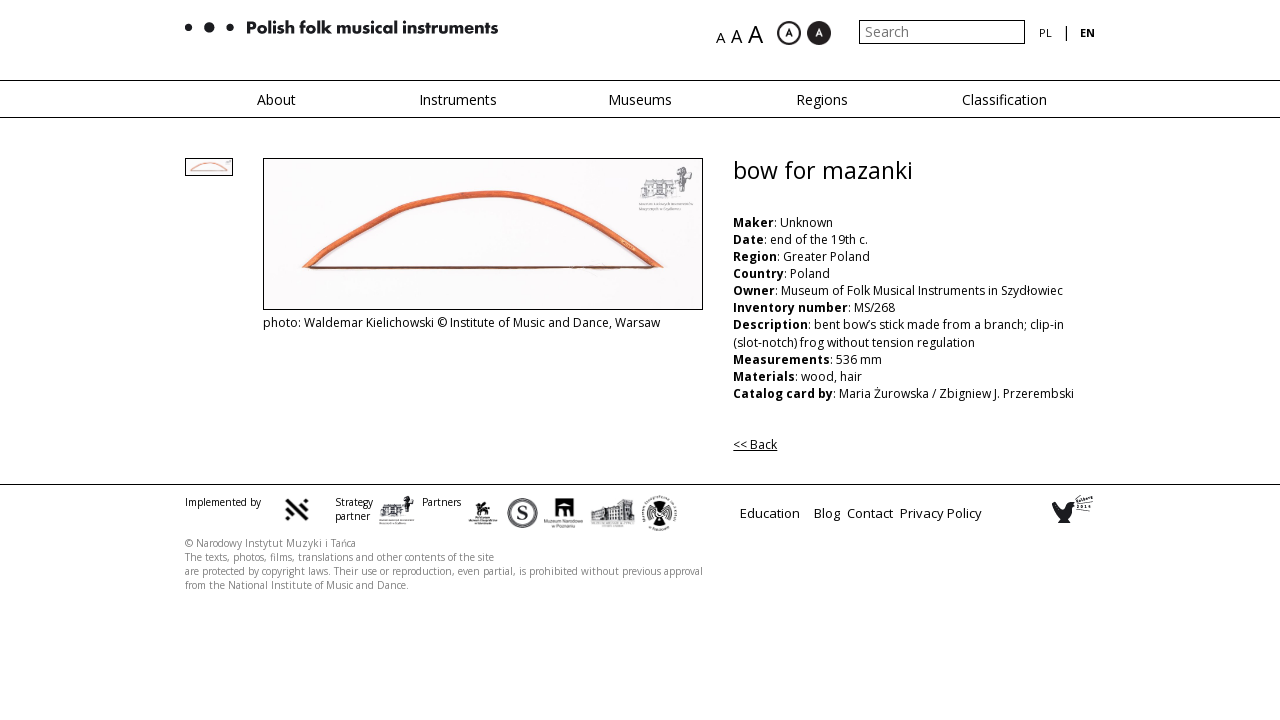

Waited for bow instrument page to load
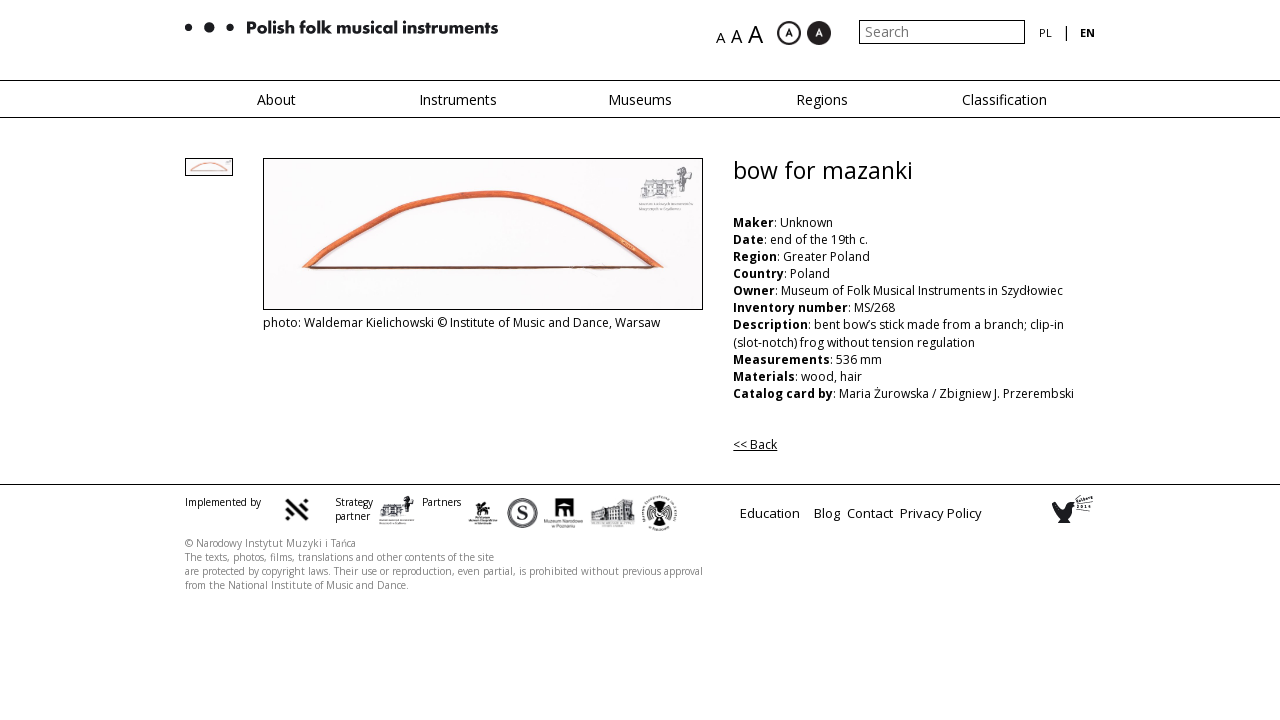

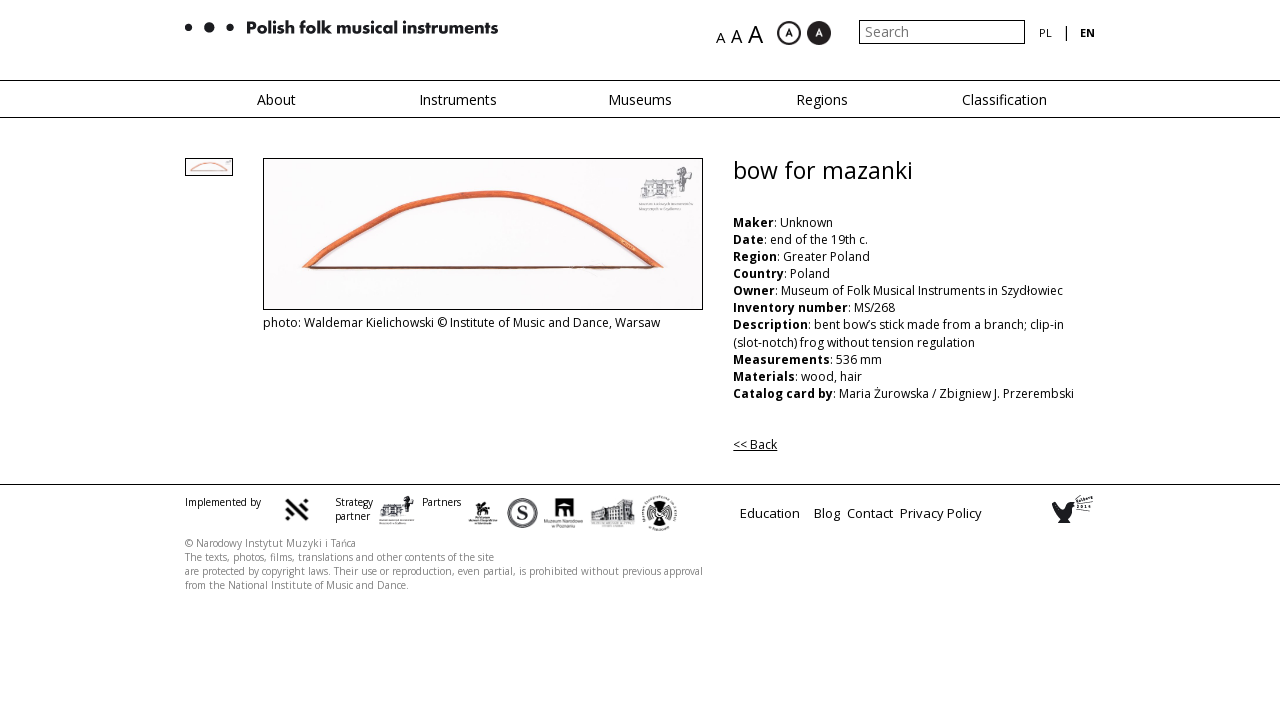